Tests browser navigation functionality by clicking on Alerts link, then using back, forward, and refresh browser actions

Starting URL: https://demoqa.com/browser-windows

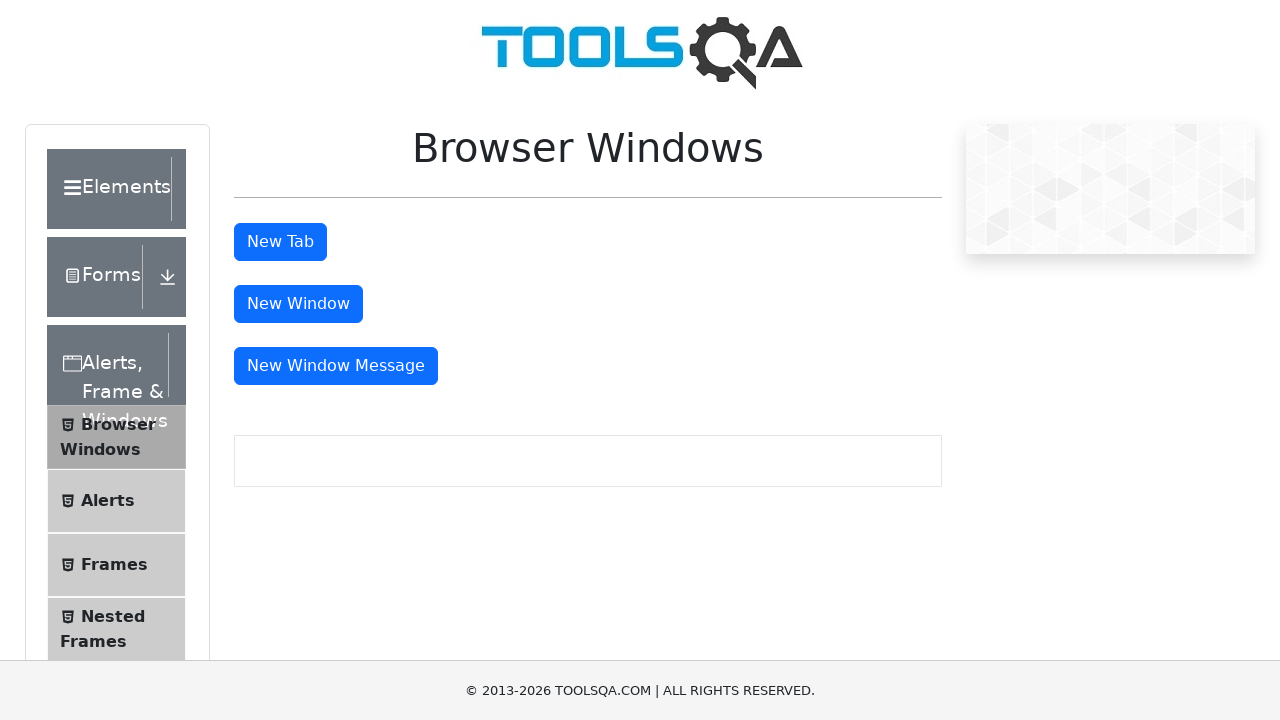

Clicked on Alerts link at (108, 501) on xpath=//span[text()='Alerts']
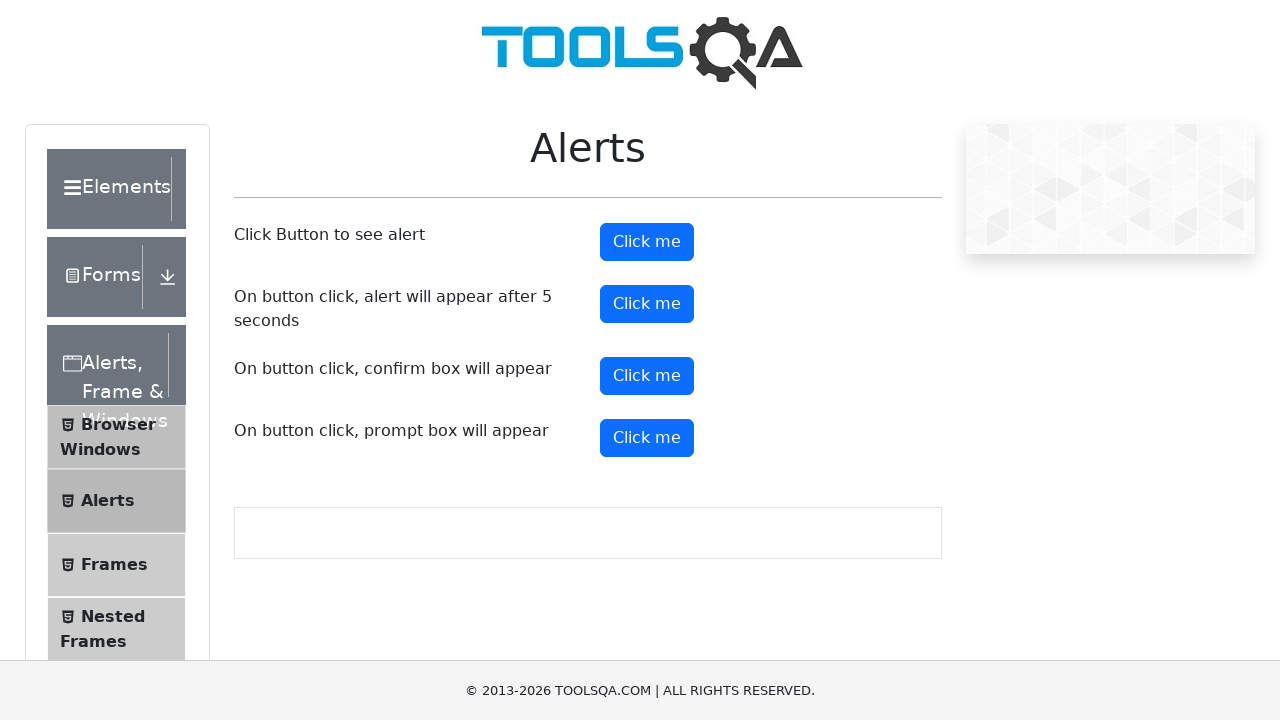

Alerts page loaded (networkidle)
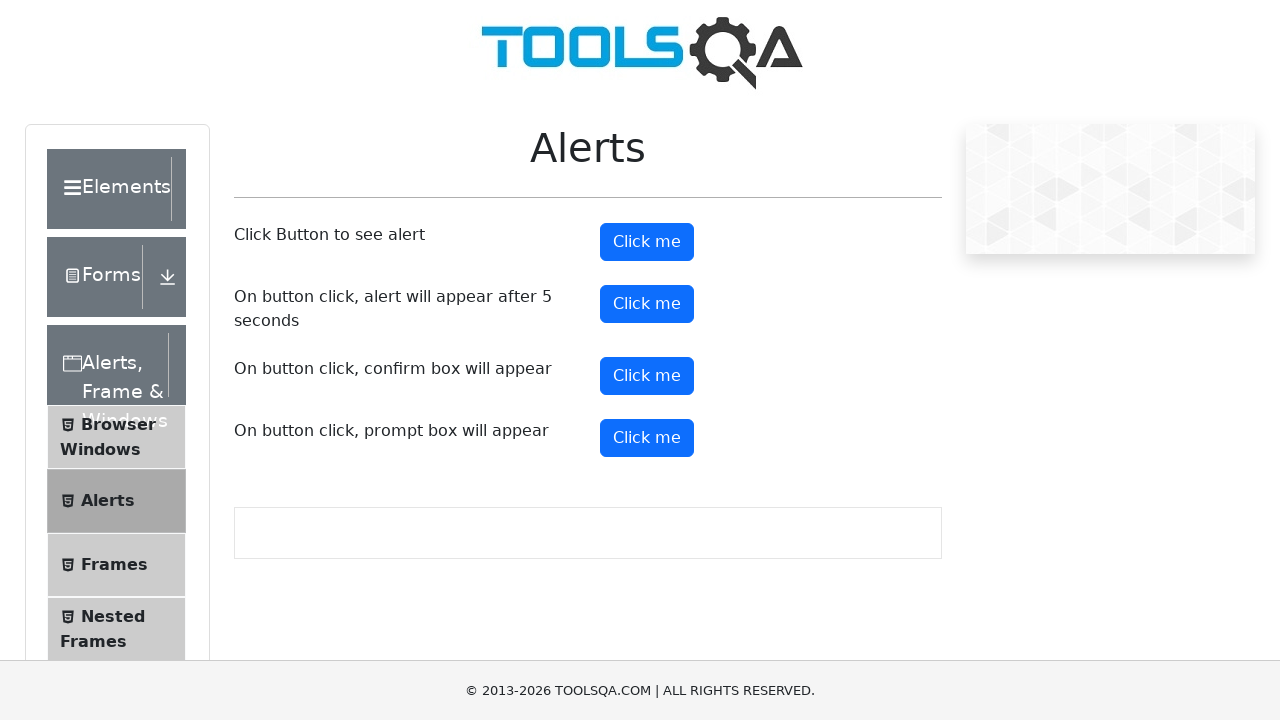

Navigated back in browser history
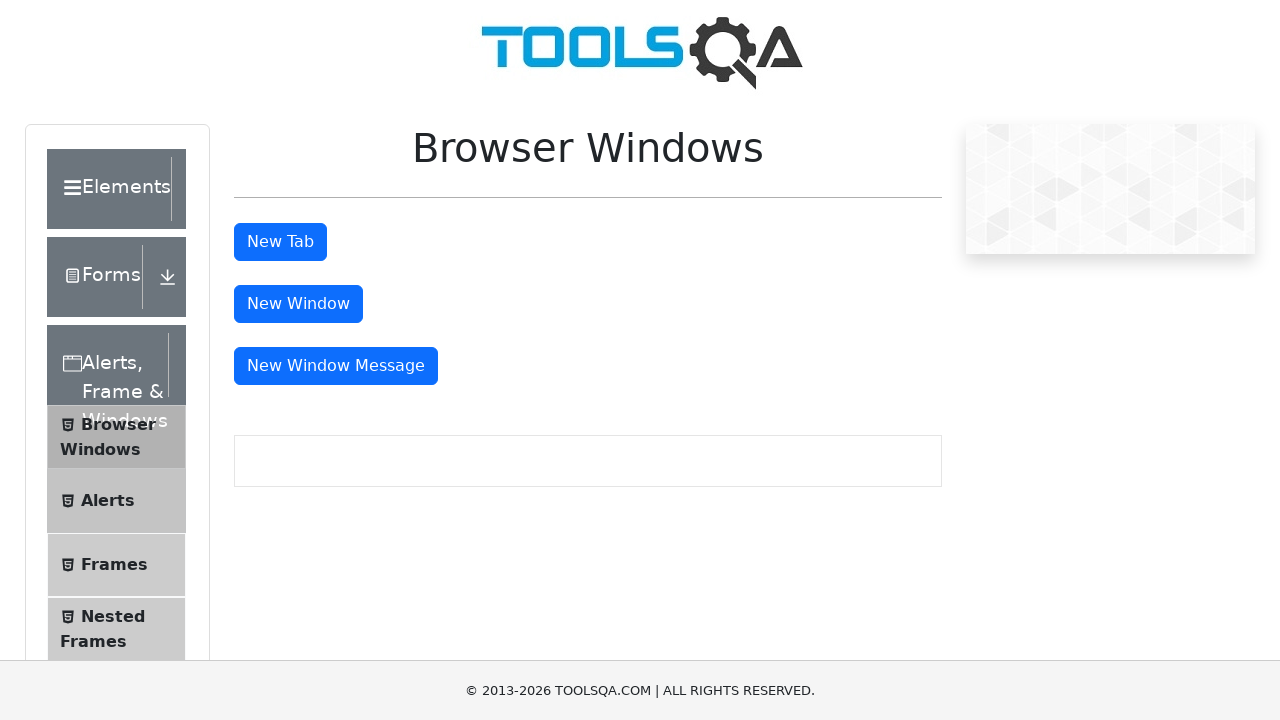

Previous page loaded after back navigation (networkidle)
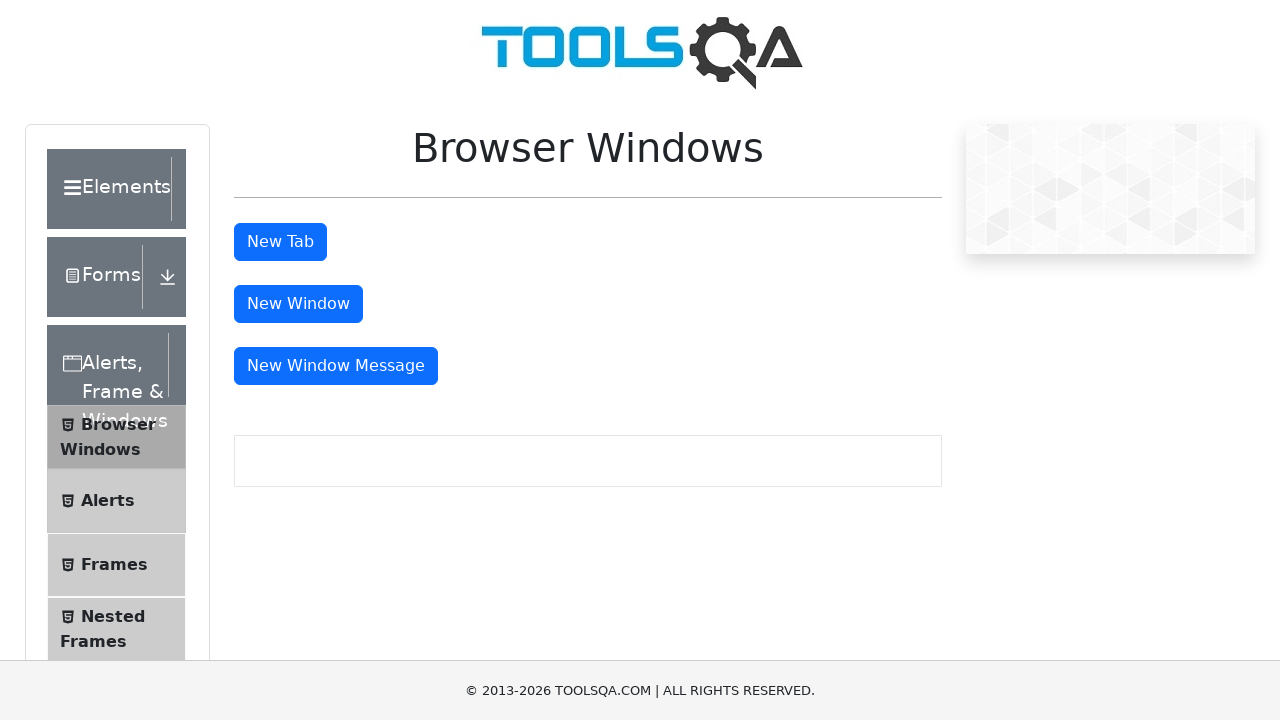

Navigated forward in browser history
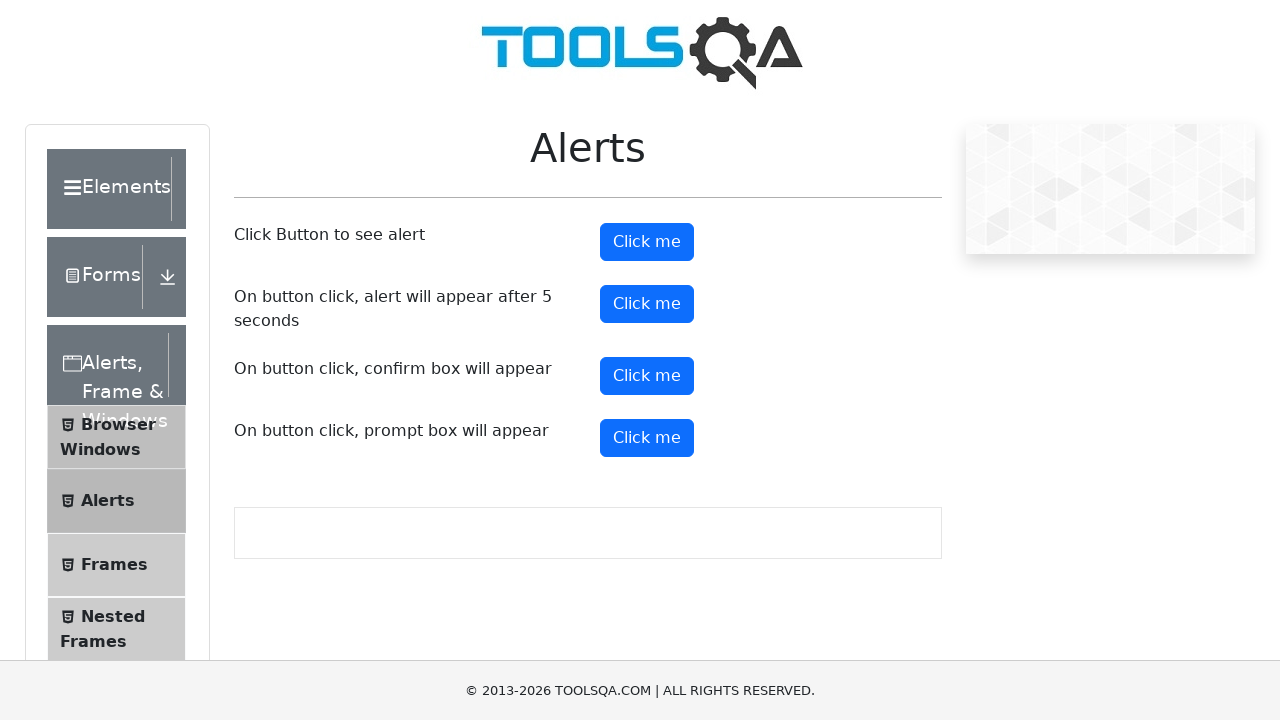

Alerts page loaded after forward navigation (networkidle)
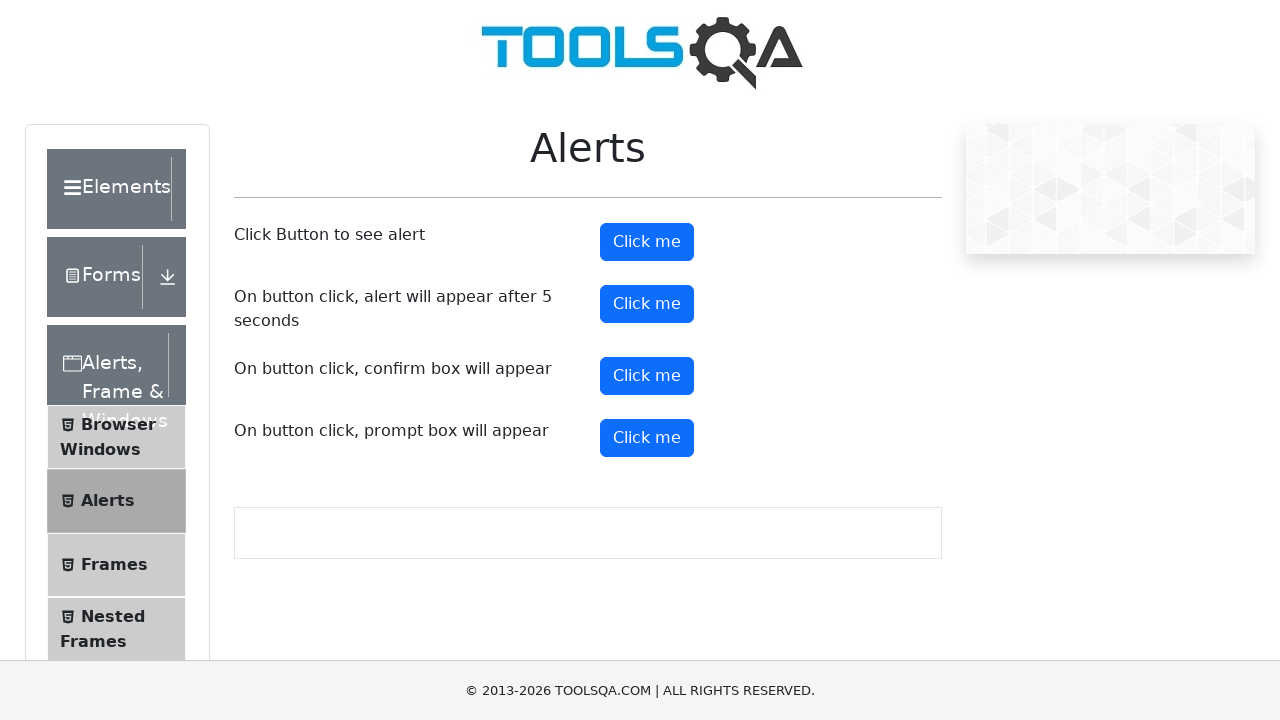

Refreshed the current page
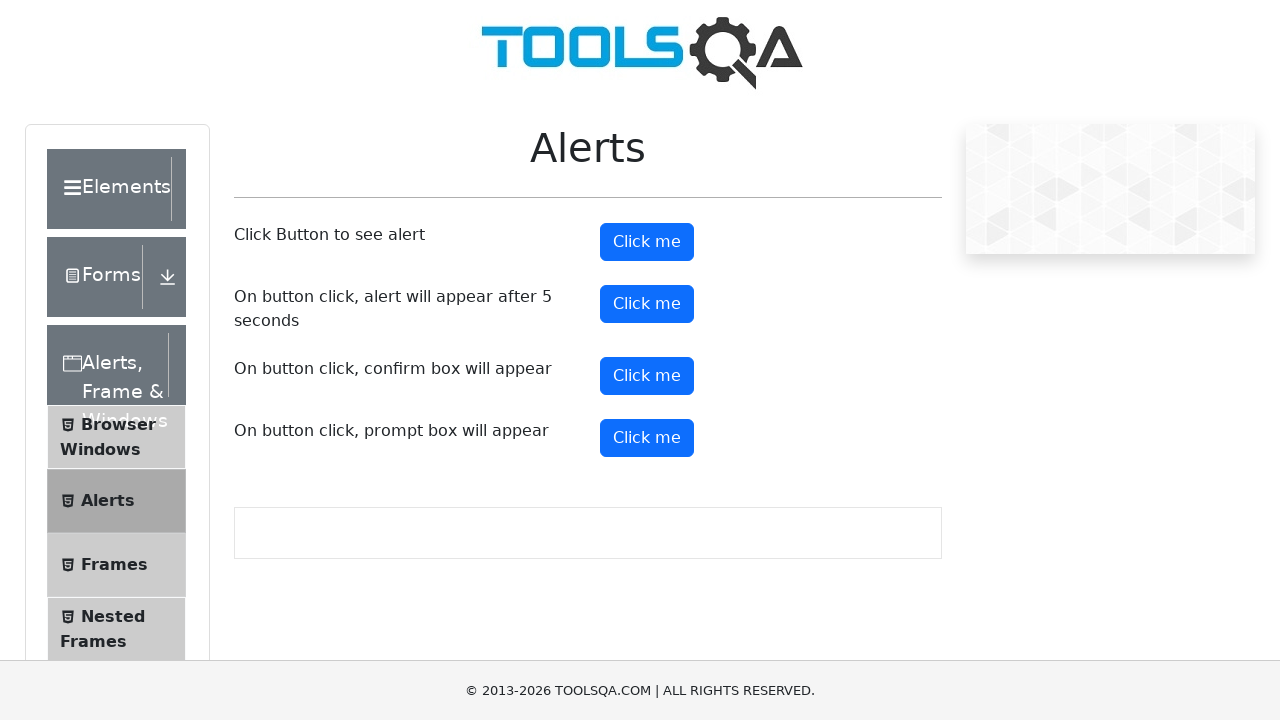

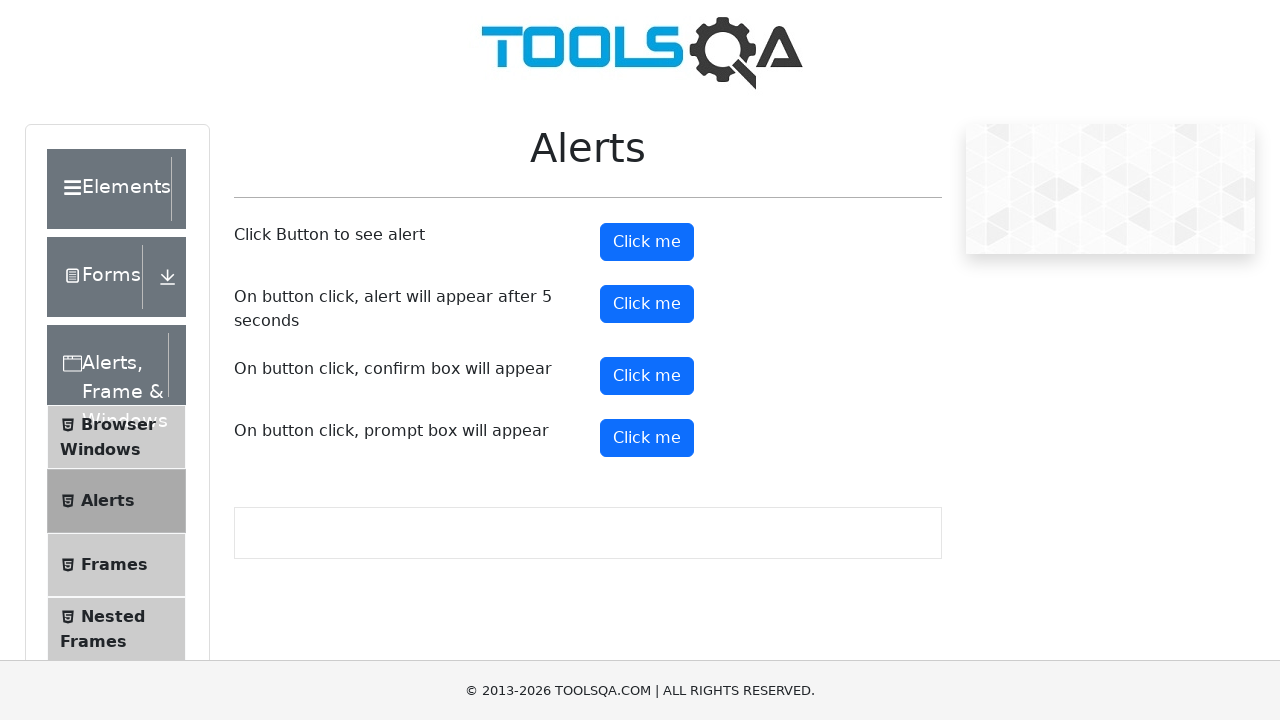